Scrolls to a specific element on the Selenium downloads page and clicks on it

Starting URL: https://www.selenium.dev/downloads/

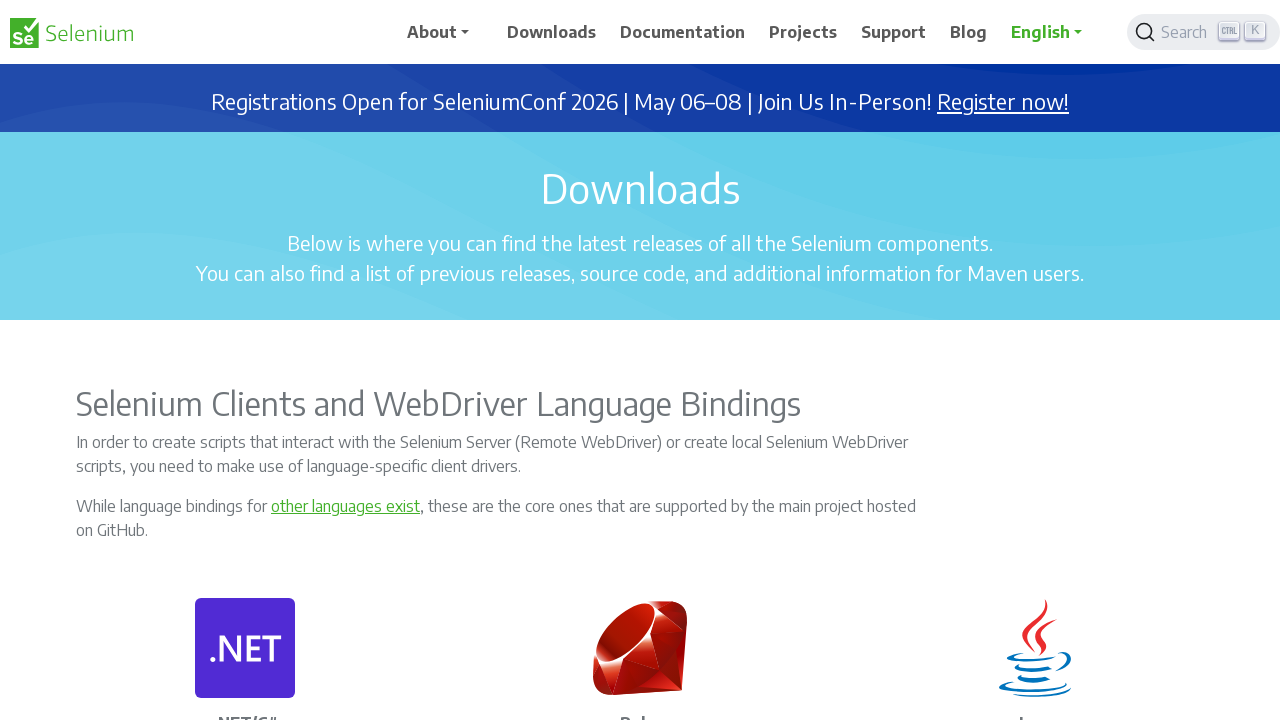

Scrolled to target element on Selenium downloads page
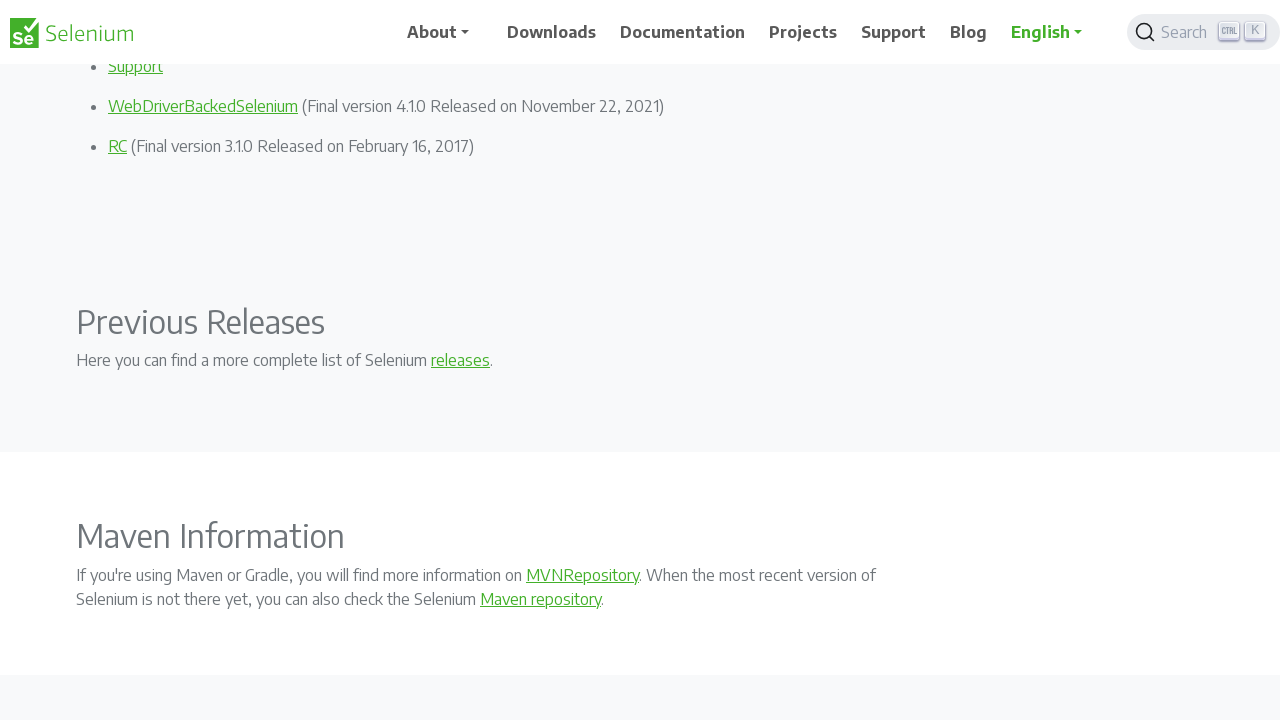

Clicked the identified element at (460, 360) on xpath=/html/body/div/main/div[9]/div/div/p[1]/a
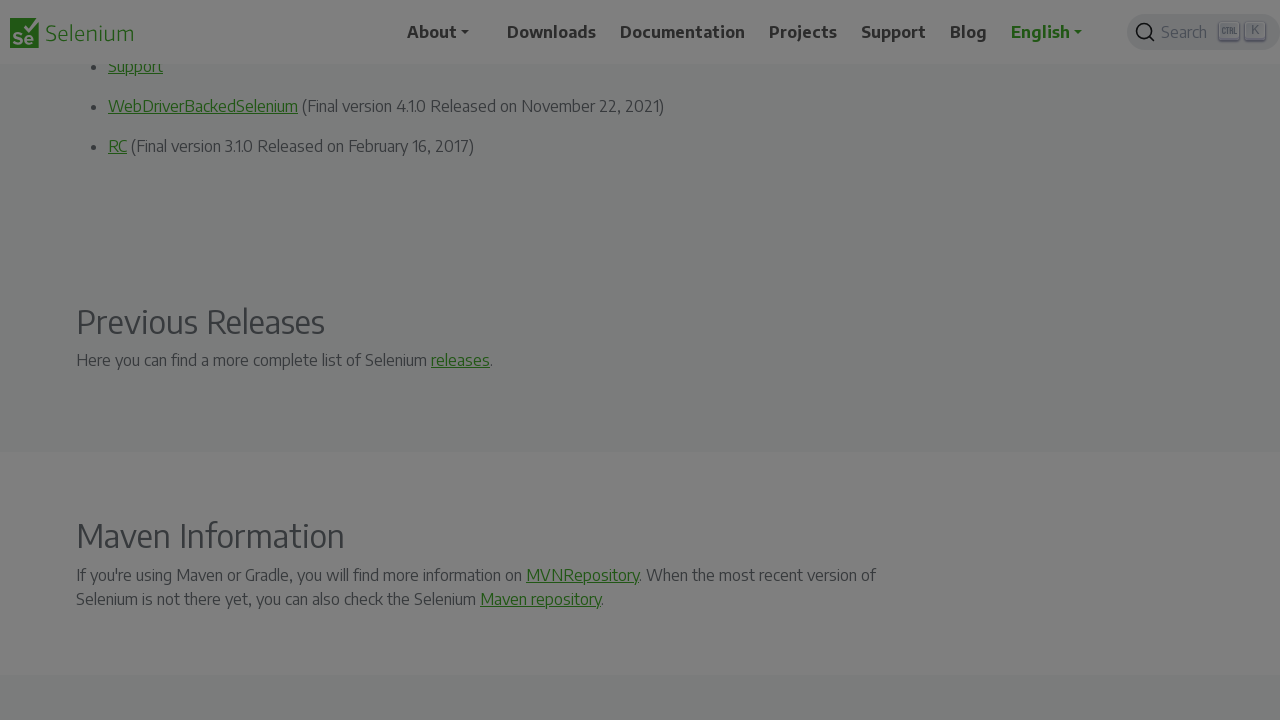

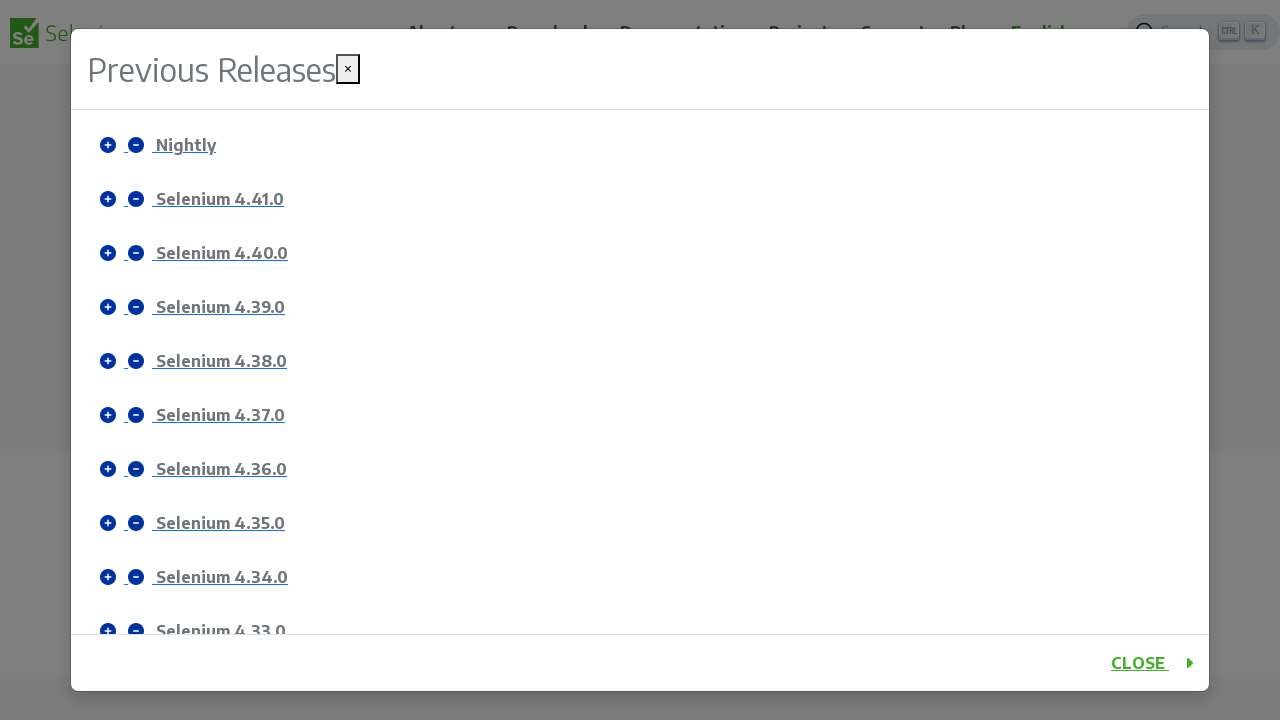